Tests click and hold functionality on a demo page by performing click-and-hold on element G, releasing it, clicking element B, and pressing the right arrow key

Starting URL: https://selenium08.blogspot.com/2020/01/click-and-hold.html?m=1

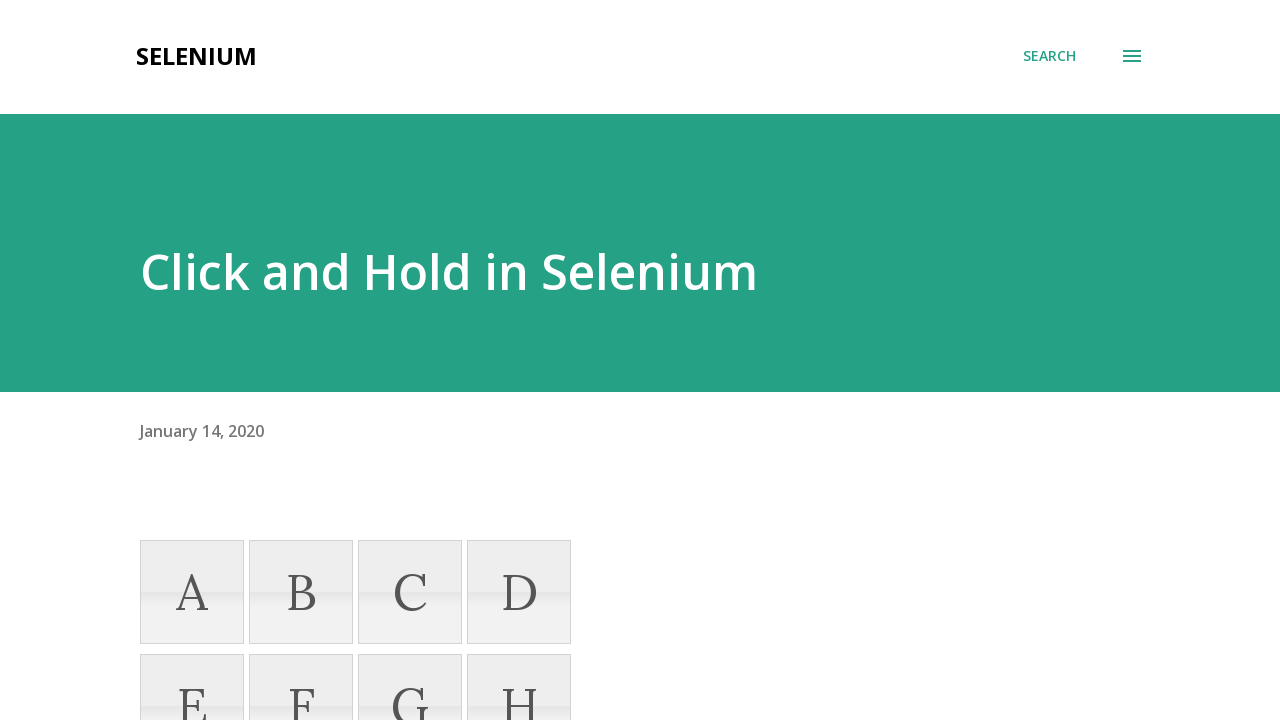

Hovered over element G at (410, 668) on [name='G']
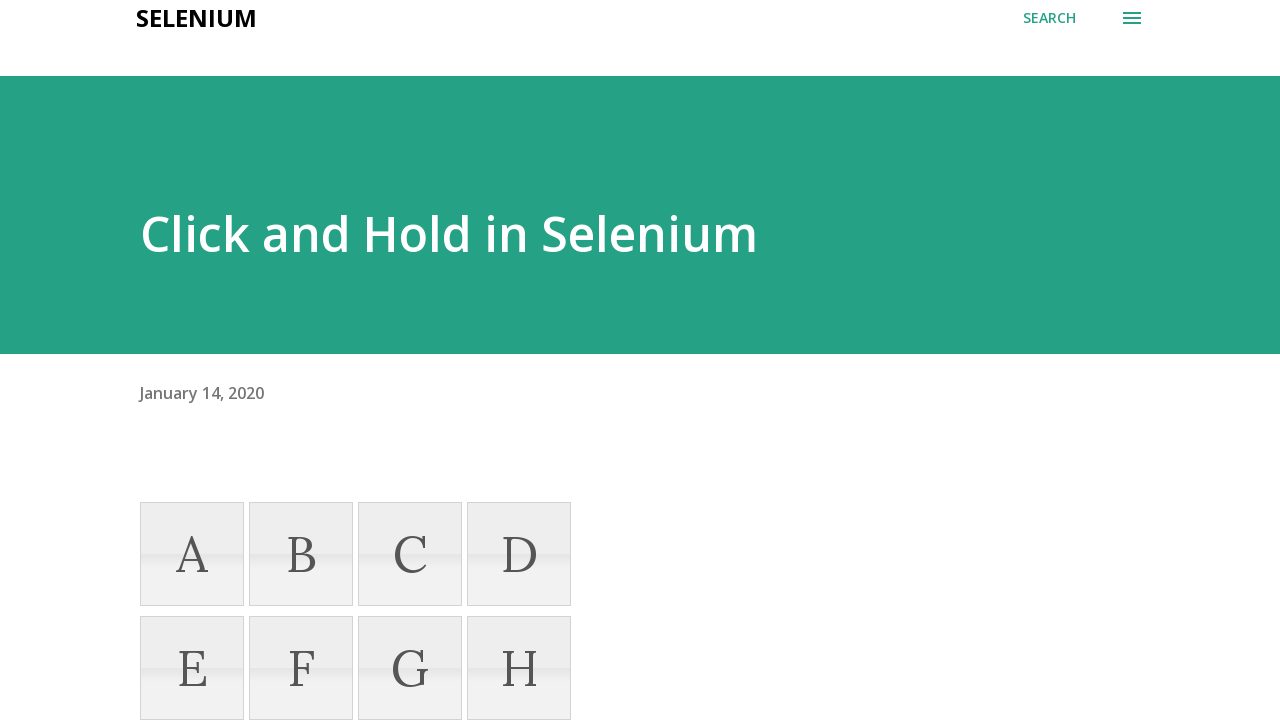

Pressed down mouse button on element G at (410, 668)
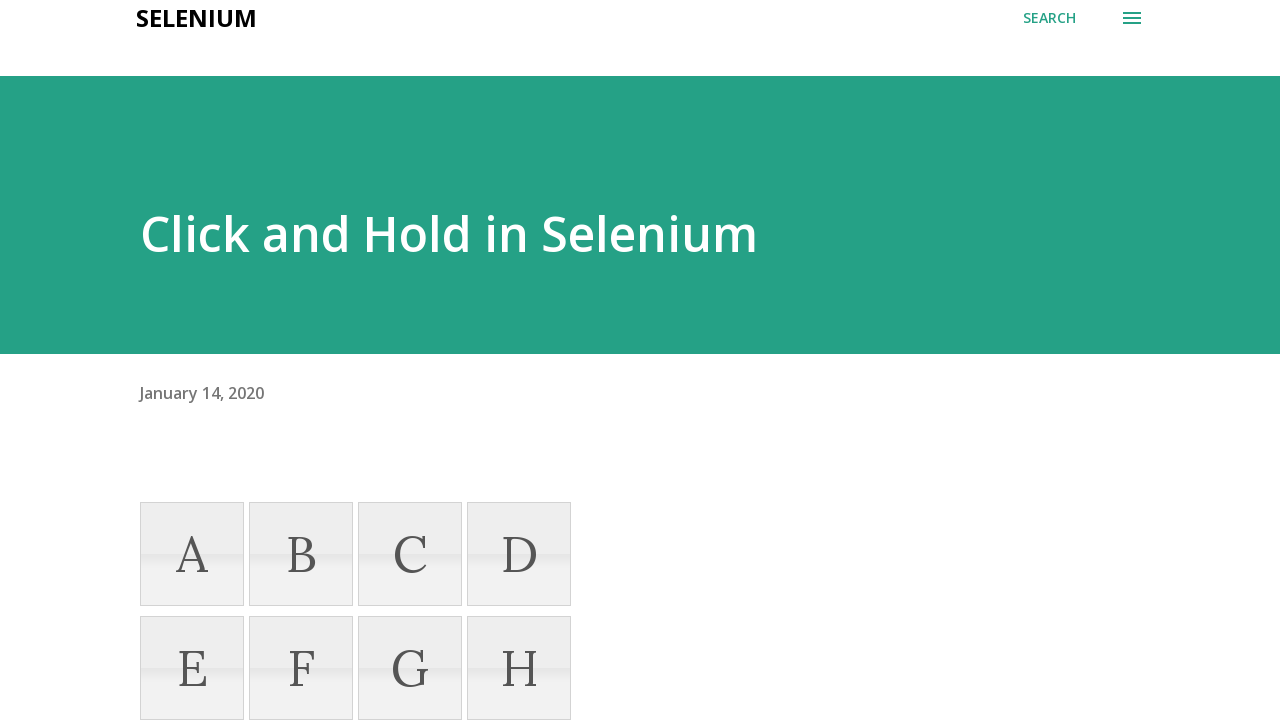

Waited 2 seconds while holding mouse button down
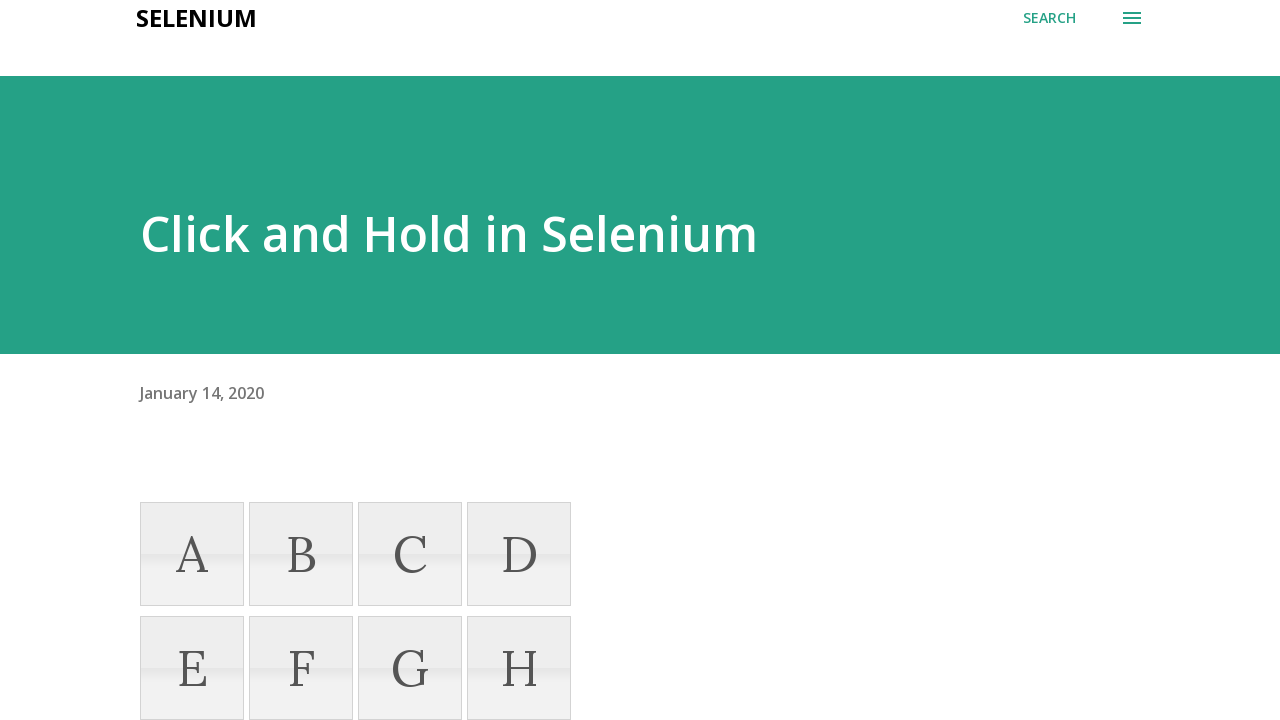

Released mouse button on element G at (410, 668)
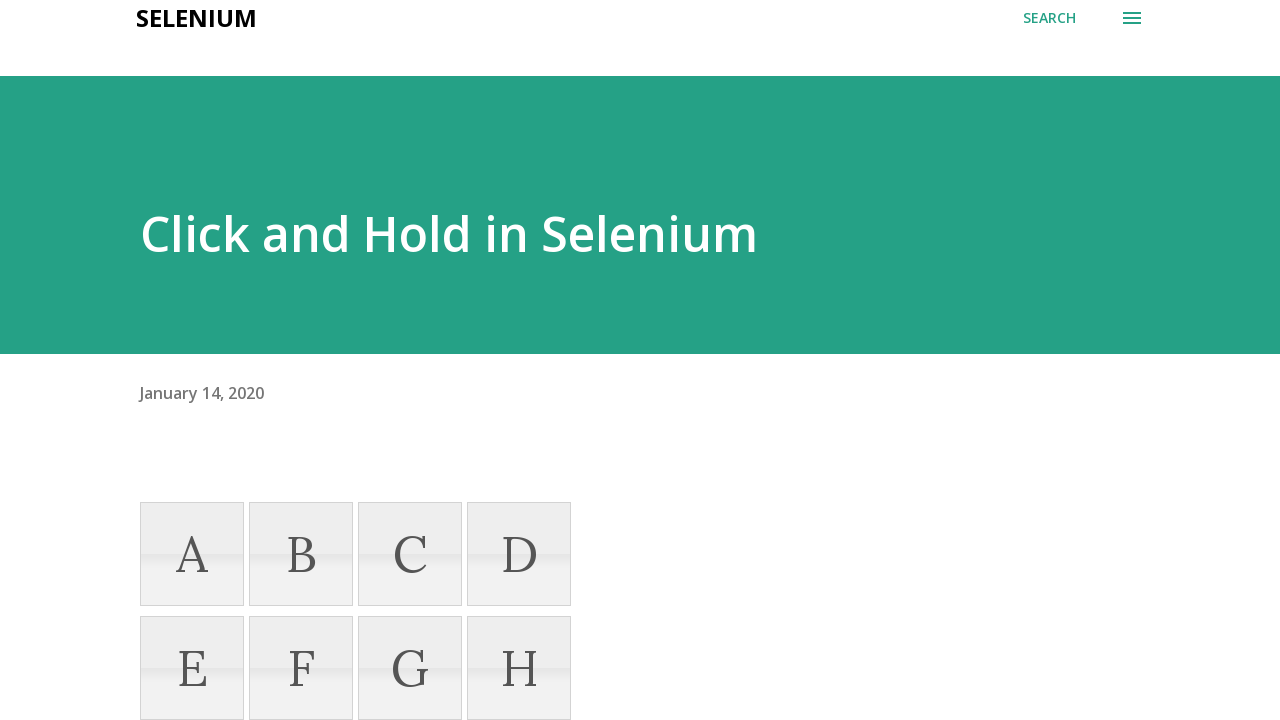

Clicked on element B at (301, 554) on [name='B']
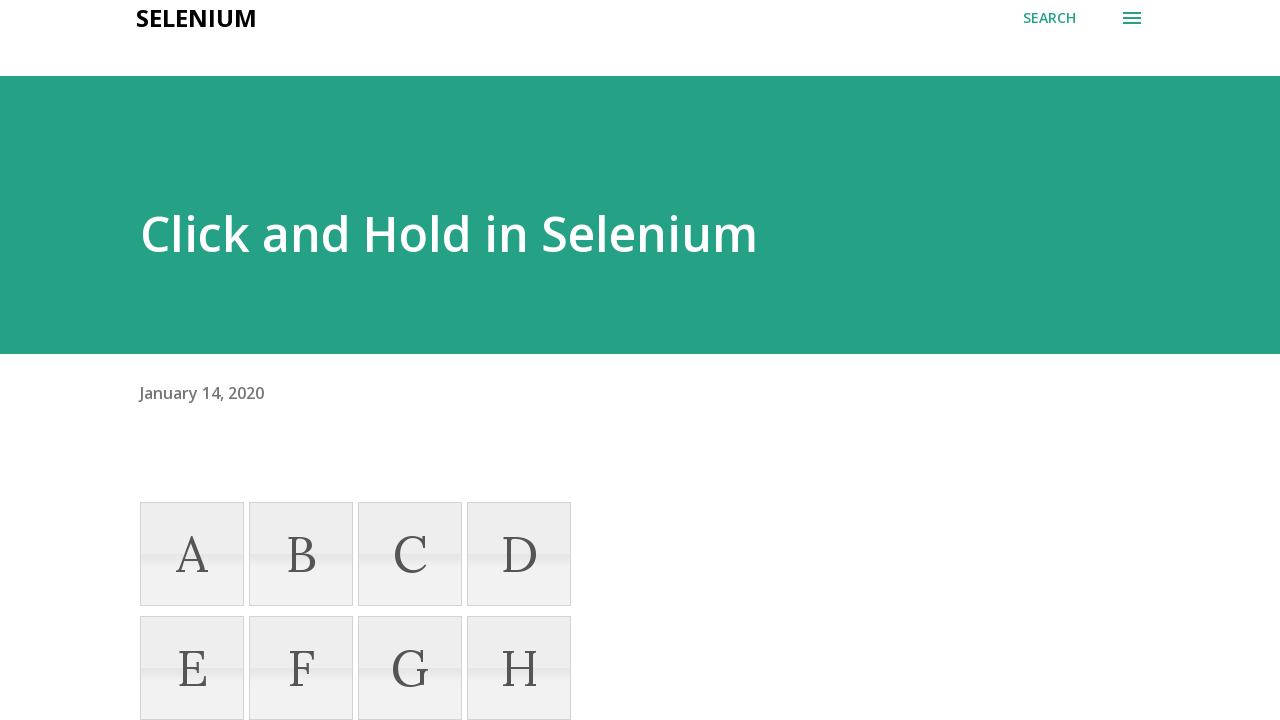

Pressed right arrow key
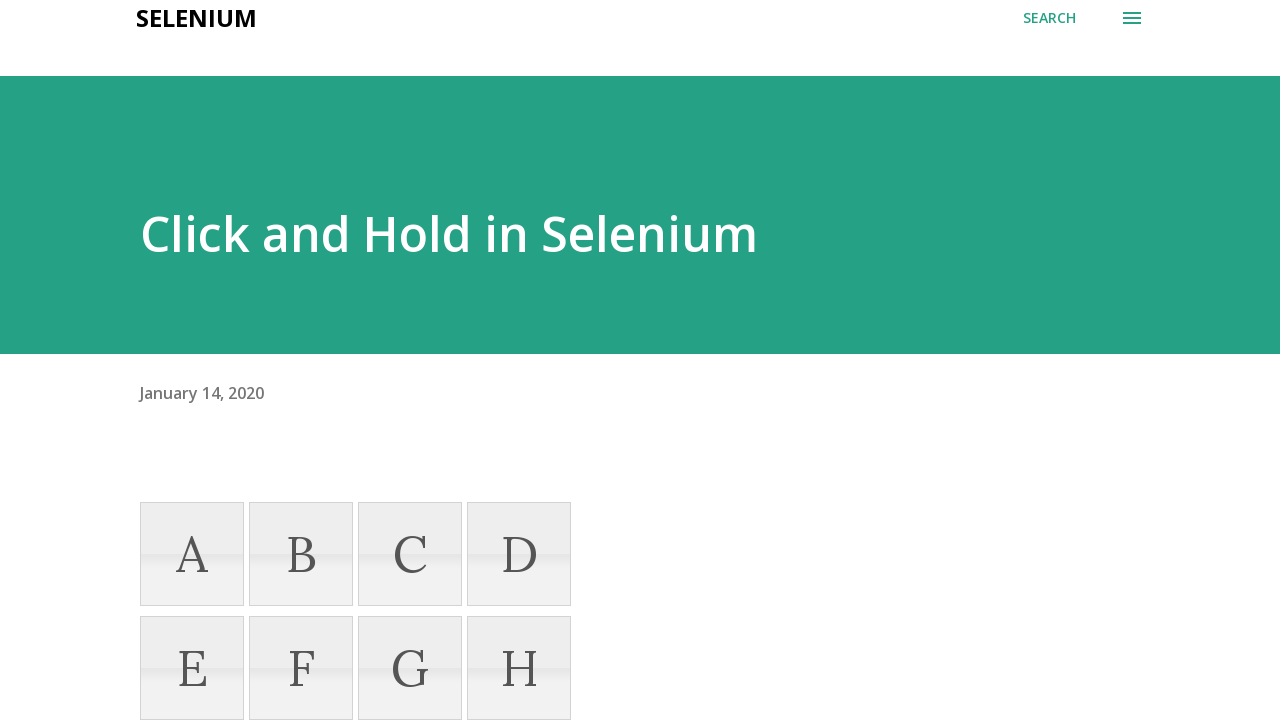

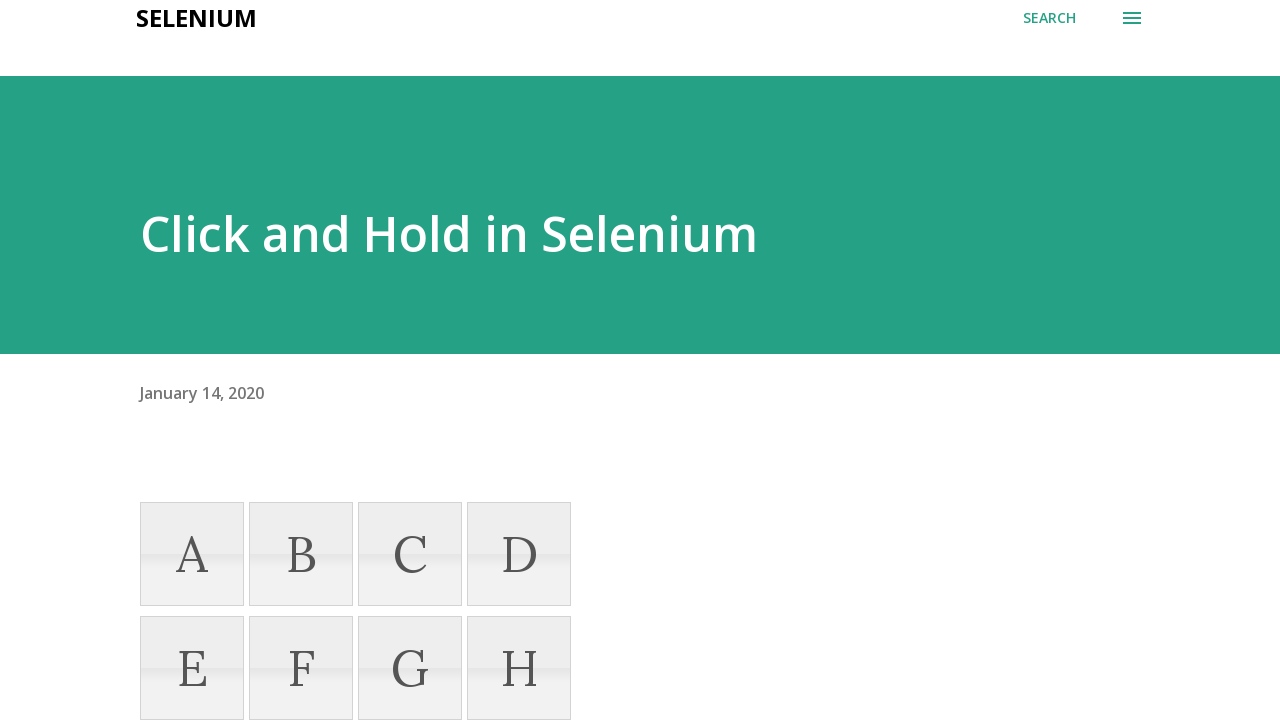